Tests that the toggle all checkbox state updates when individual items are completed or cleared

Starting URL: https://demo.playwright.dev/todomvc

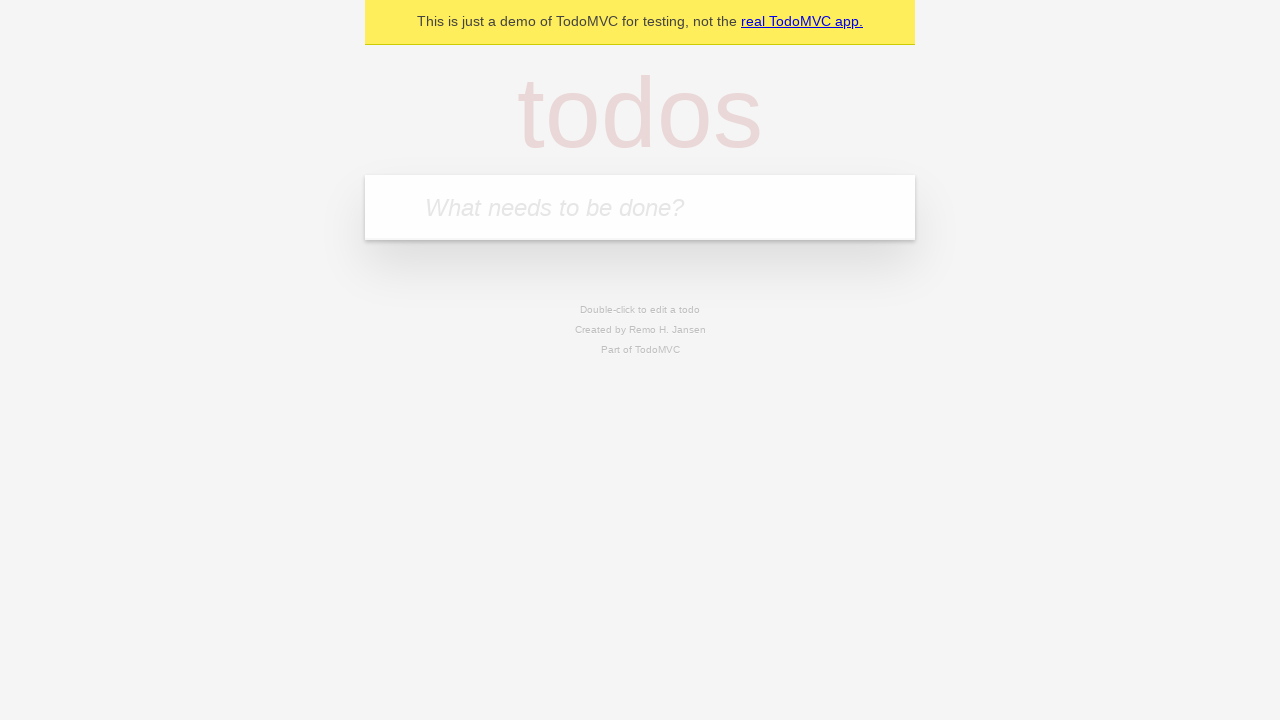

Filled todo input with 'buy some cheese' on internal:attr=[placeholder="What needs to be done?"i]
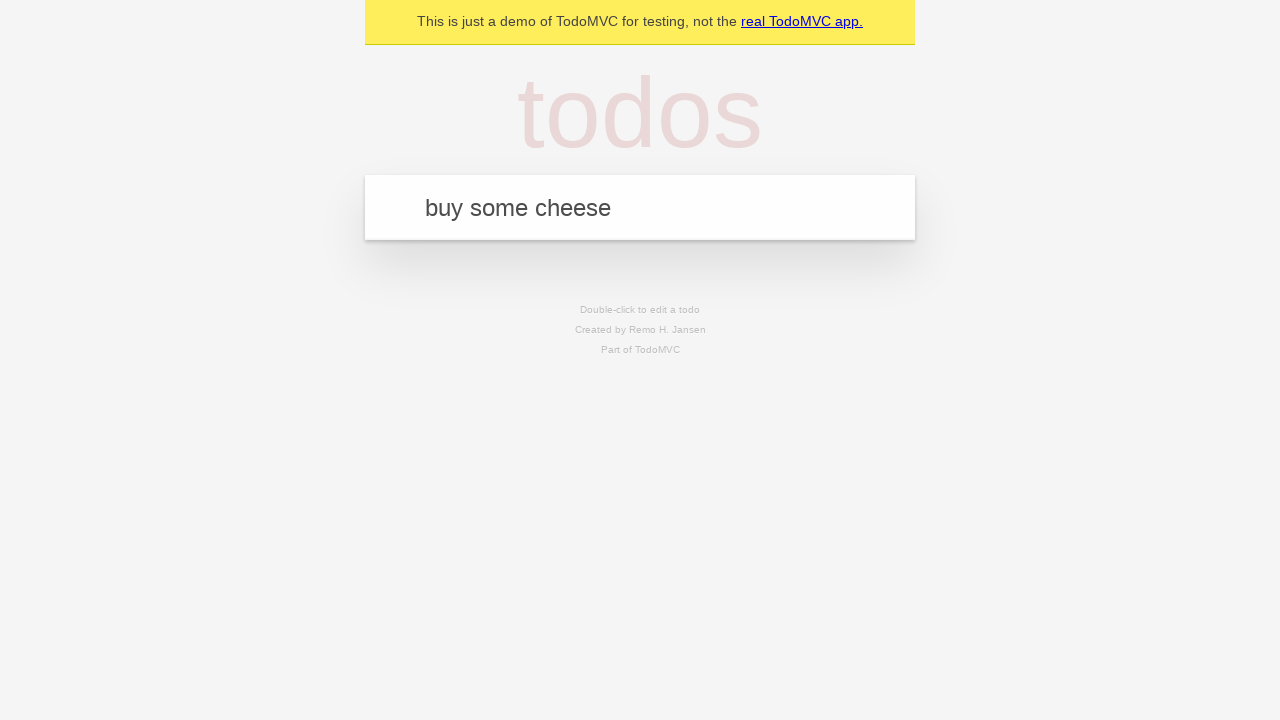

Pressed Enter to create first todo on internal:attr=[placeholder="What needs to be done?"i]
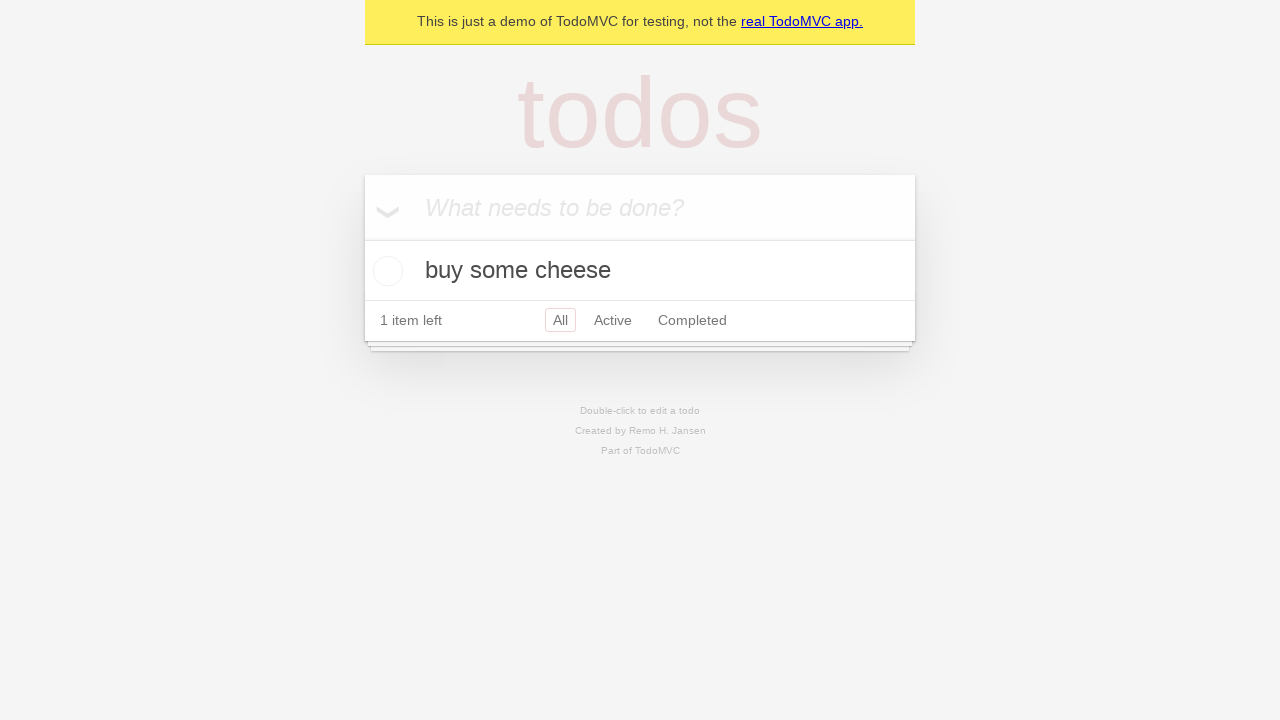

Filled todo input with 'feed the cat' on internal:attr=[placeholder="What needs to be done?"i]
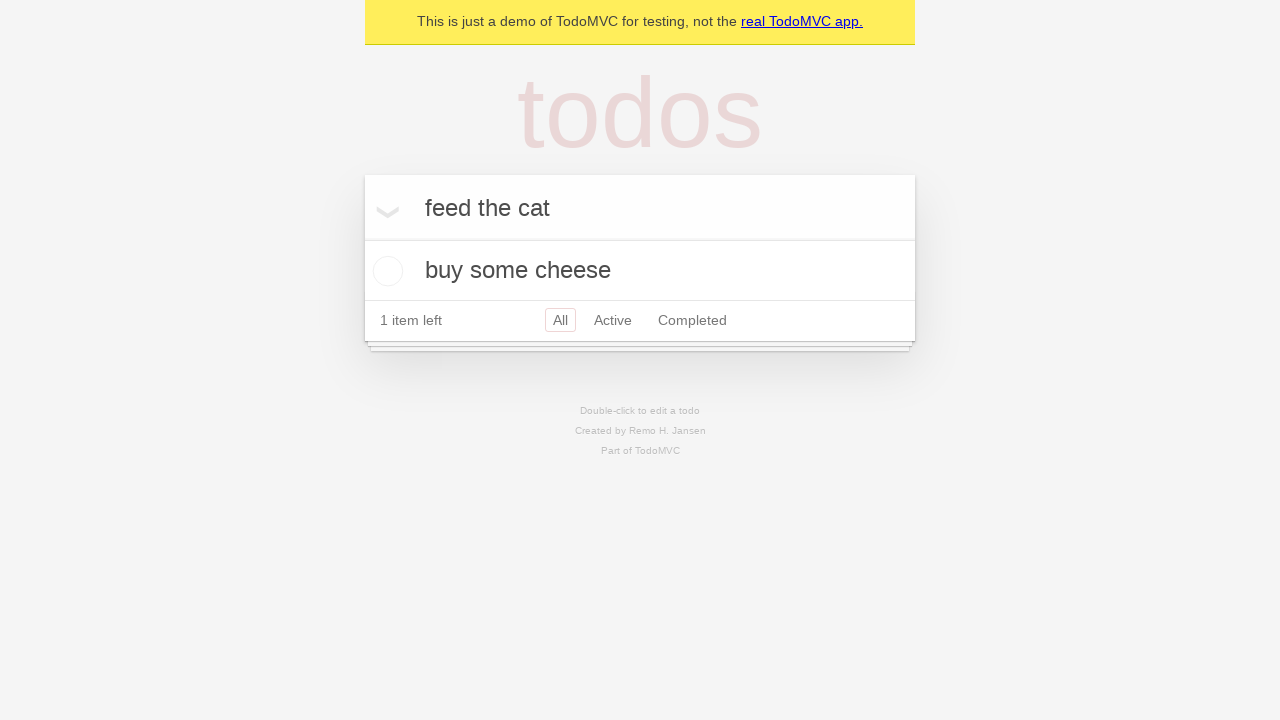

Pressed Enter to create second todo on internal:attr=[placeholder="What needs to be done?"i]
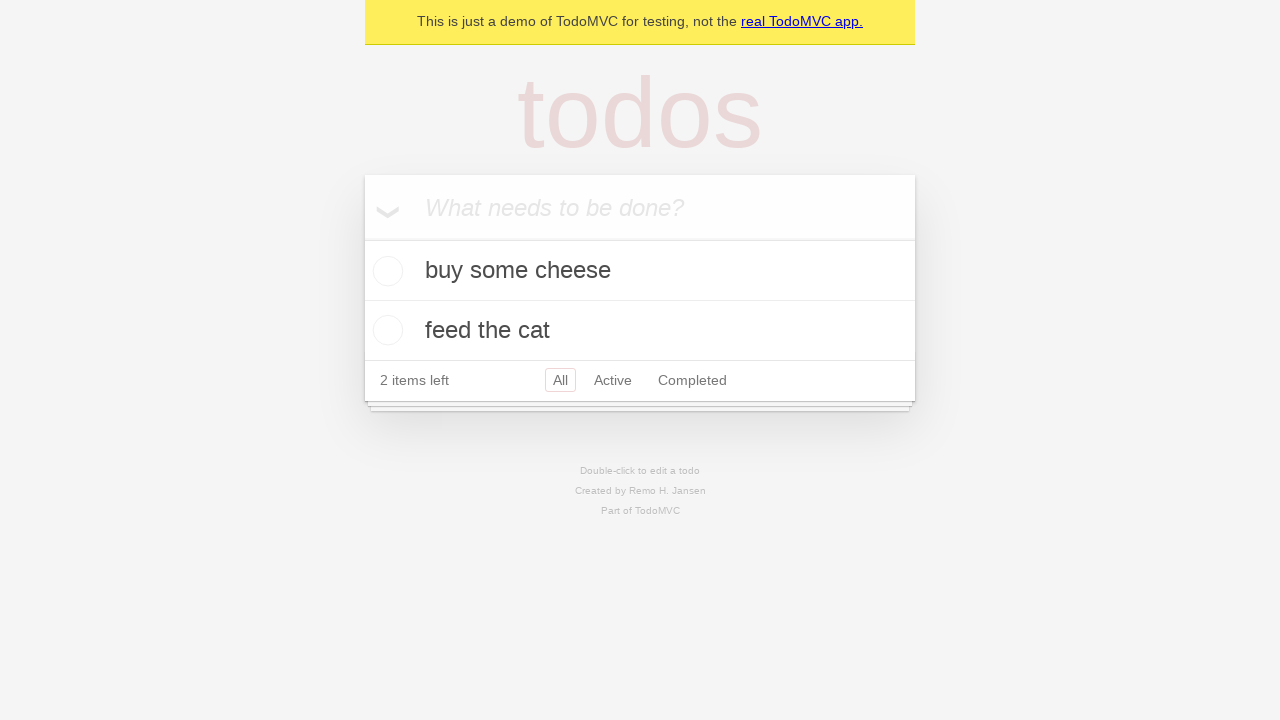

Filled todo input with 'book a doctors appointment' on internal:attr=[placeholder="What needs to be done?"i]
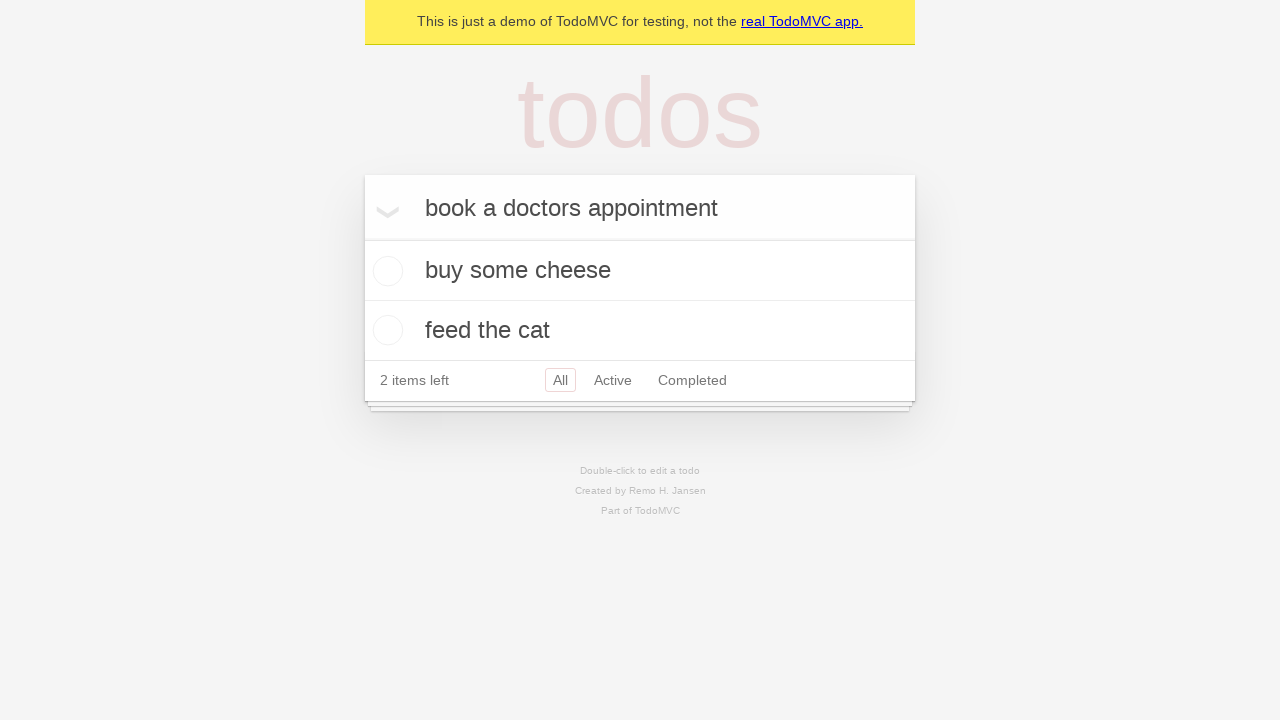

Pressed Enter to create third todo on internal:attr=[placeholder="What needs to be done?"i]
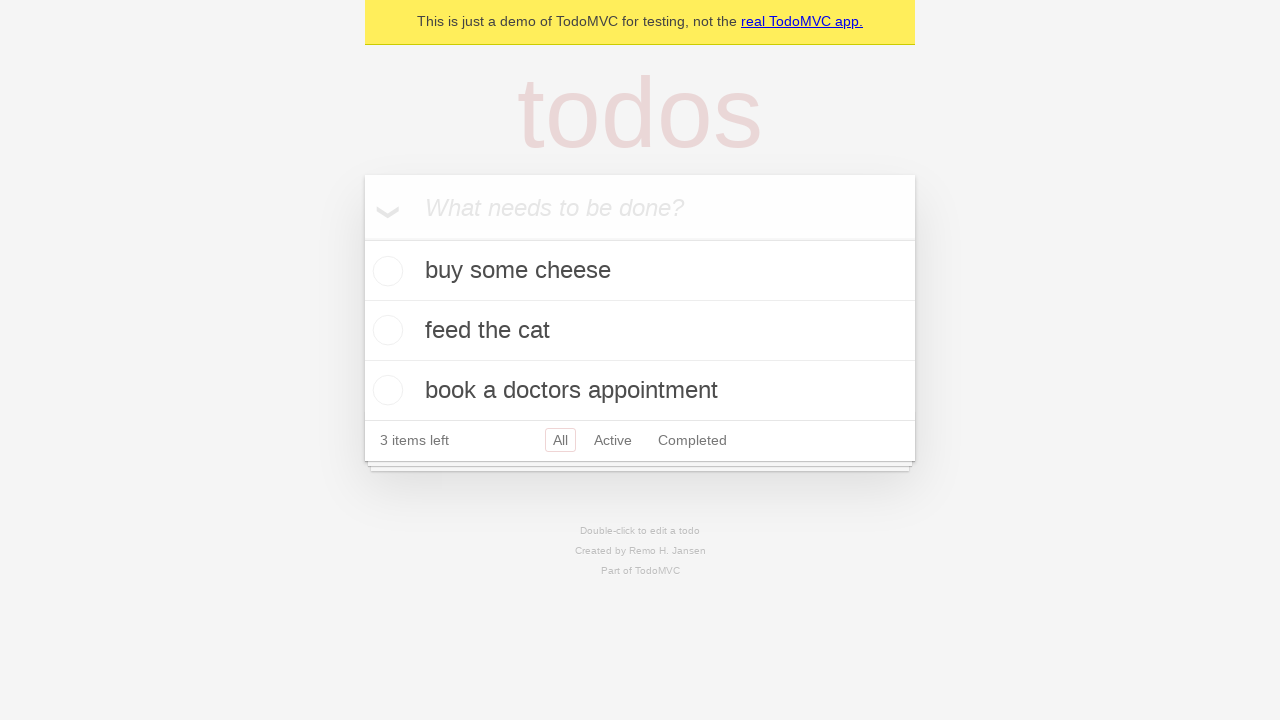

Checked 'Mark all as complete' toggle to complete all todos at (362, 238) on internal:label="Mark all as complete"i
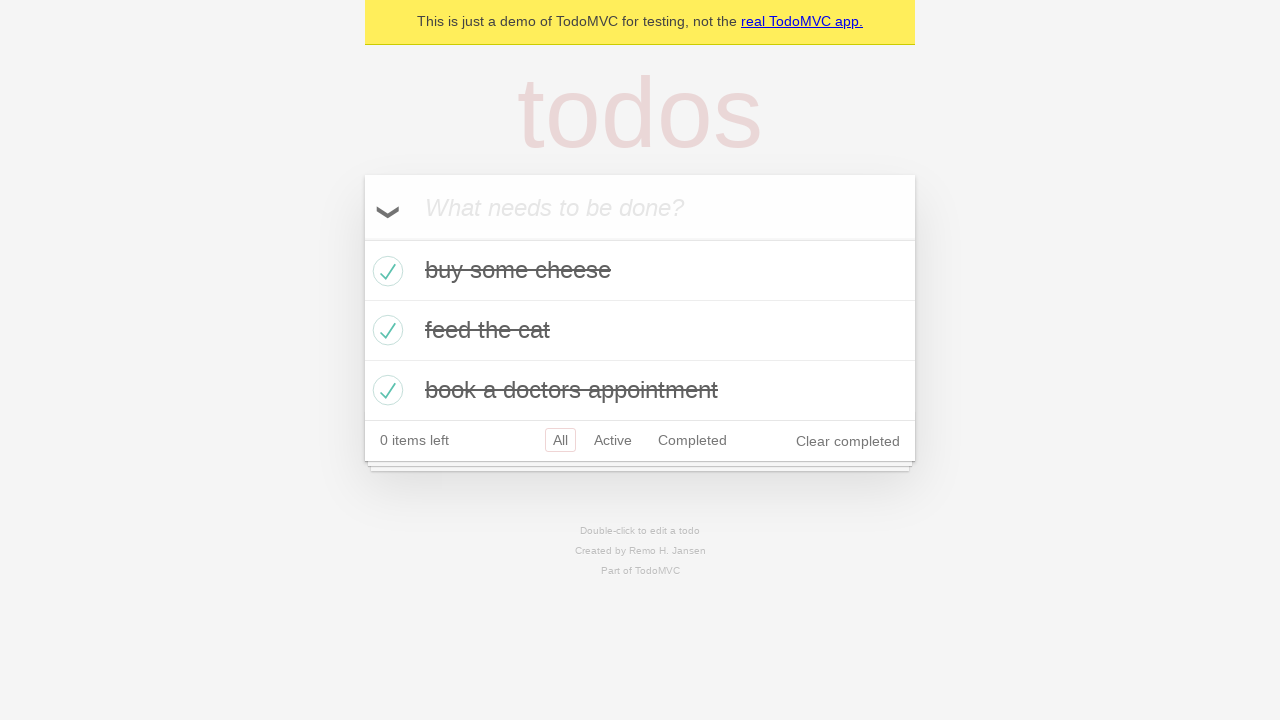

Unchecked the first todo item checkbox at (385, 271) on internal:testid=[data-testid="todo-item"s] >> nth=0 >> internal:role=checkbox
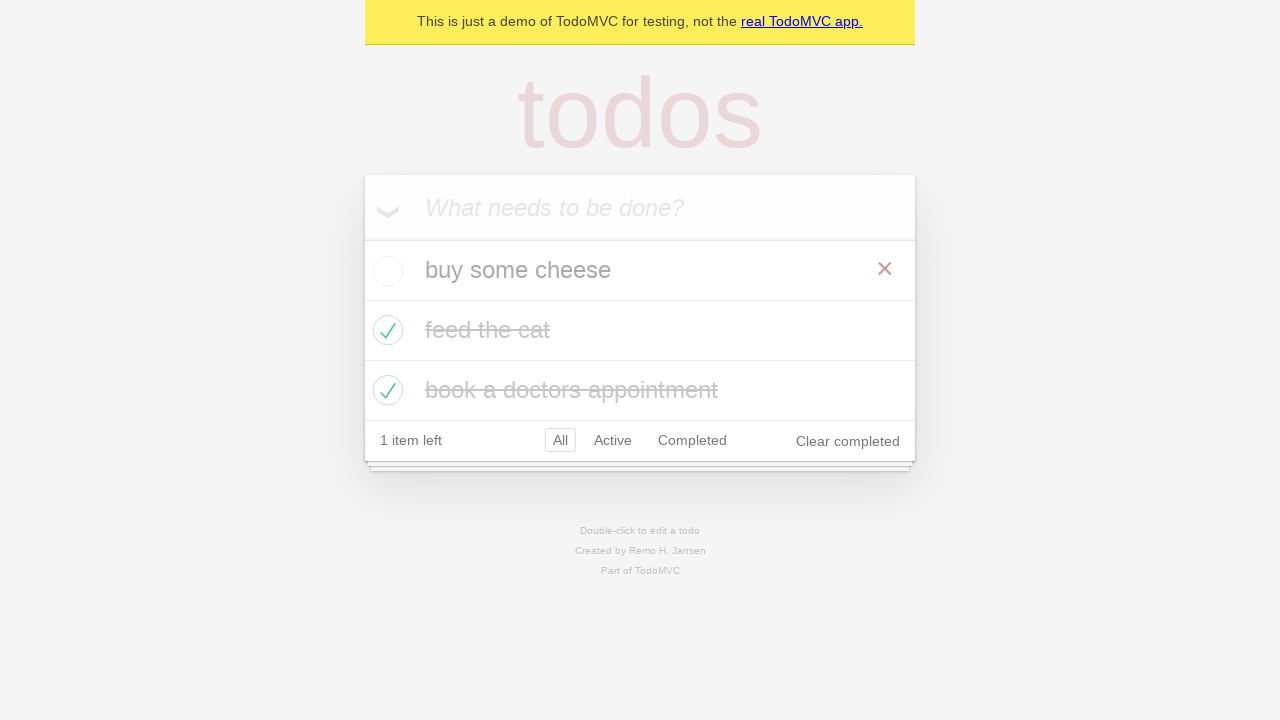

Checked the first todo item checkbox again at (385, 271) on internal:testid=[data-testid="todo-item"s] >> nth=0 >> internal:role=checkbox
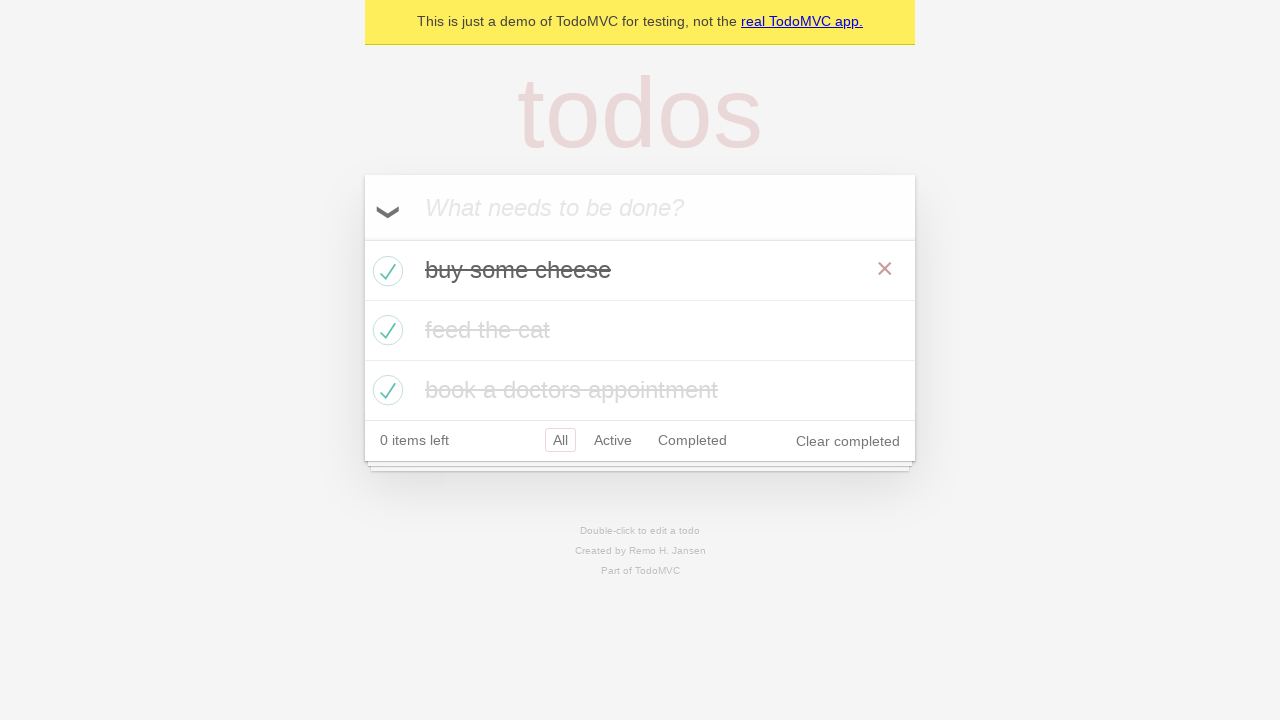

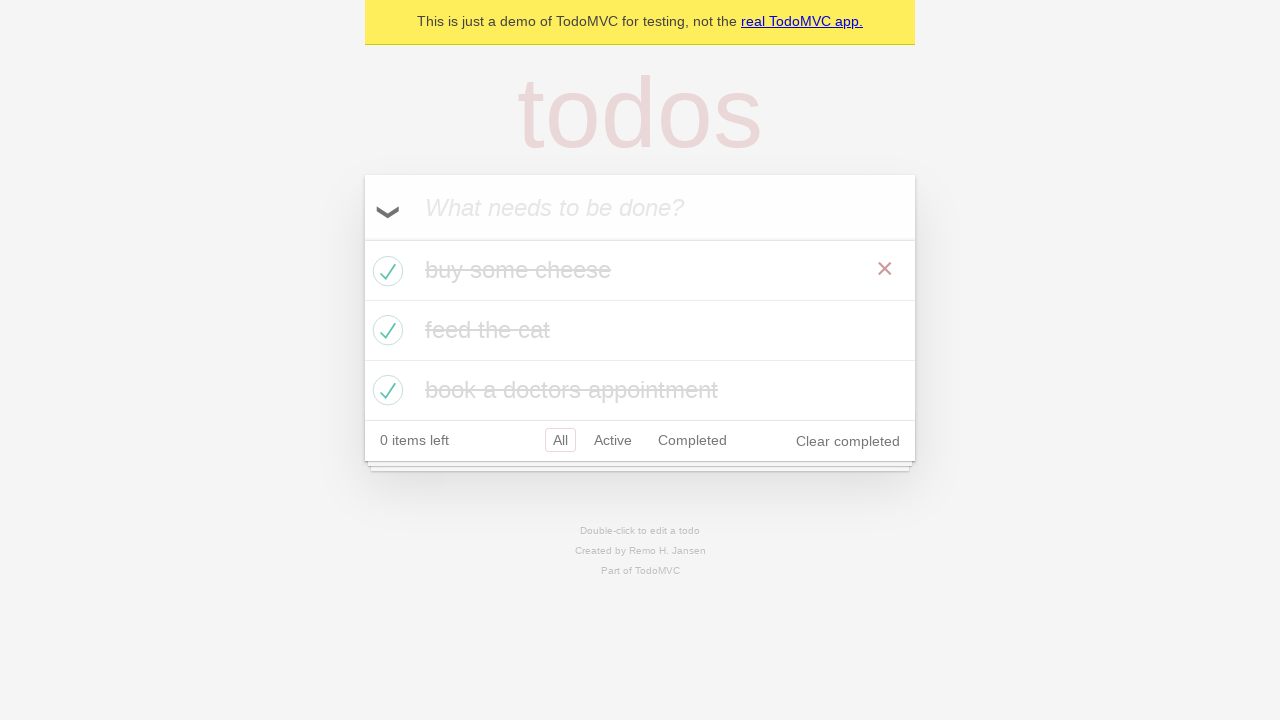